Tests tooltip functionality by switching to an iframe and hovering over an element to trigger and verify the tooltip display

Starting URL: https://jqueryui.com/tooltip/

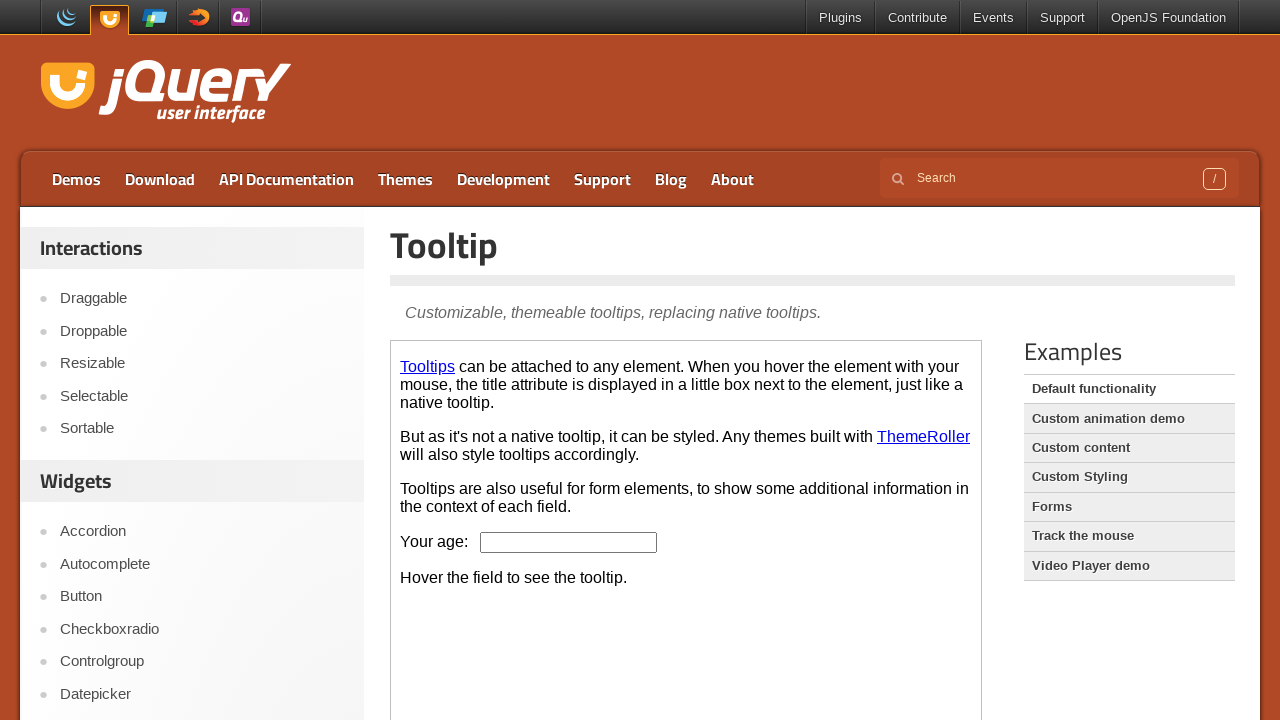

Located iframe containing tooltip demo
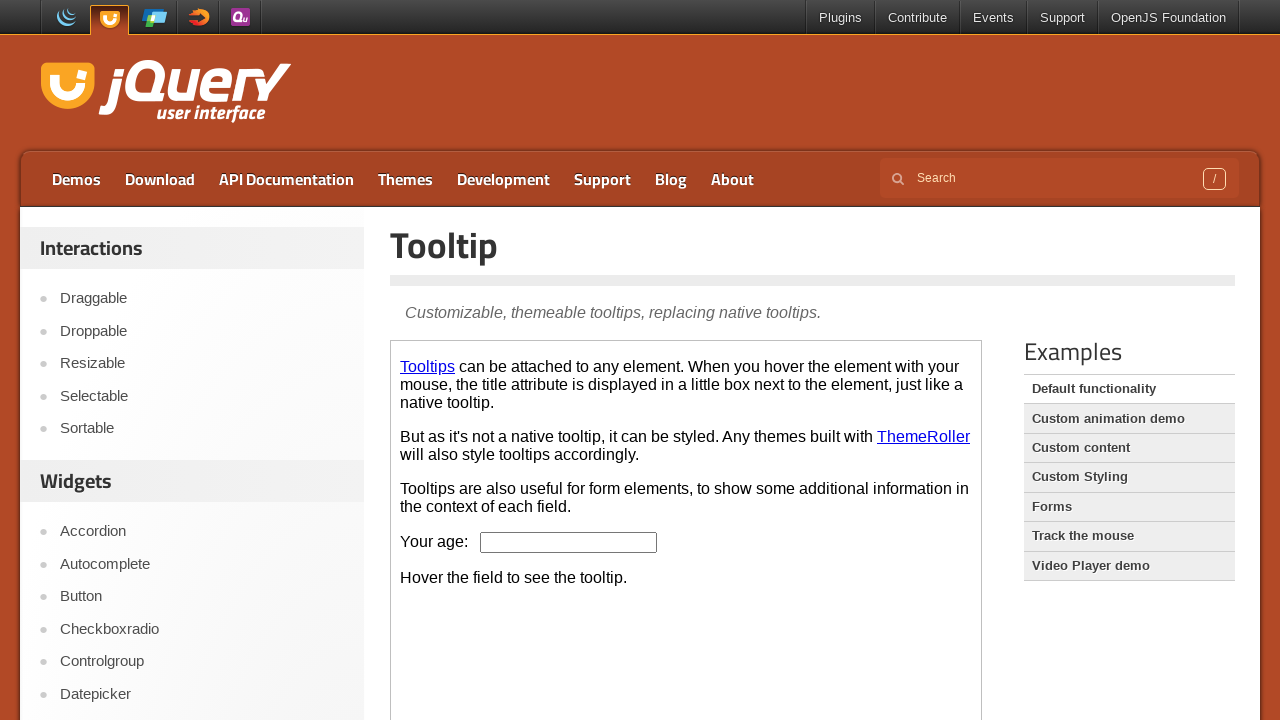

Hovered over age input field to trigger tooltip at (569, 542) on xpath=//*[@id='content']/iframe >> internal:control=enter-frame >> #age
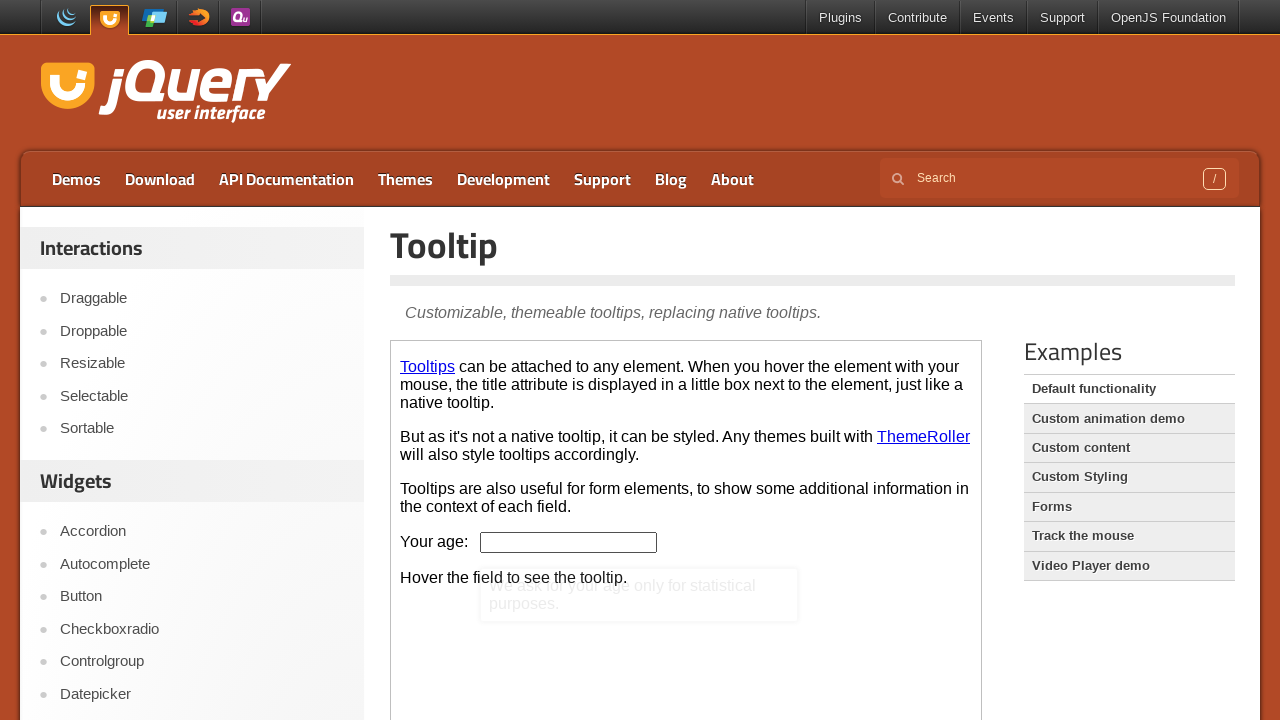

Tooltip appeared and is visible
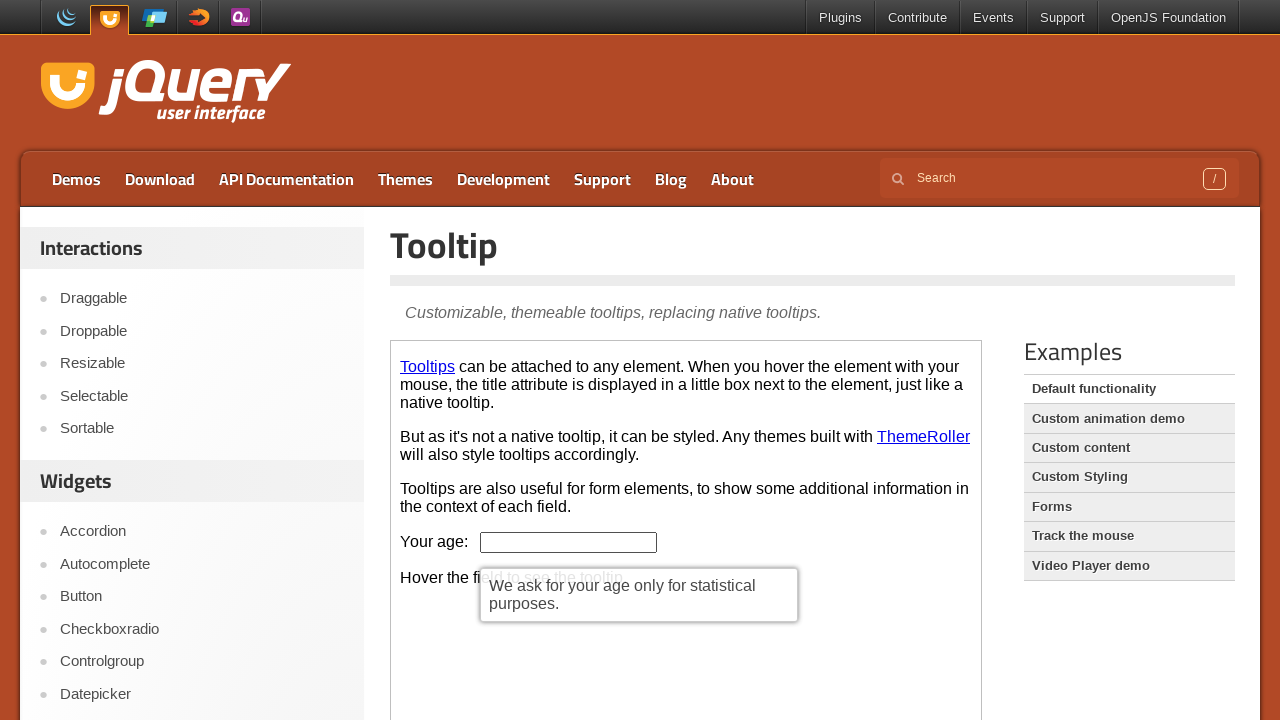

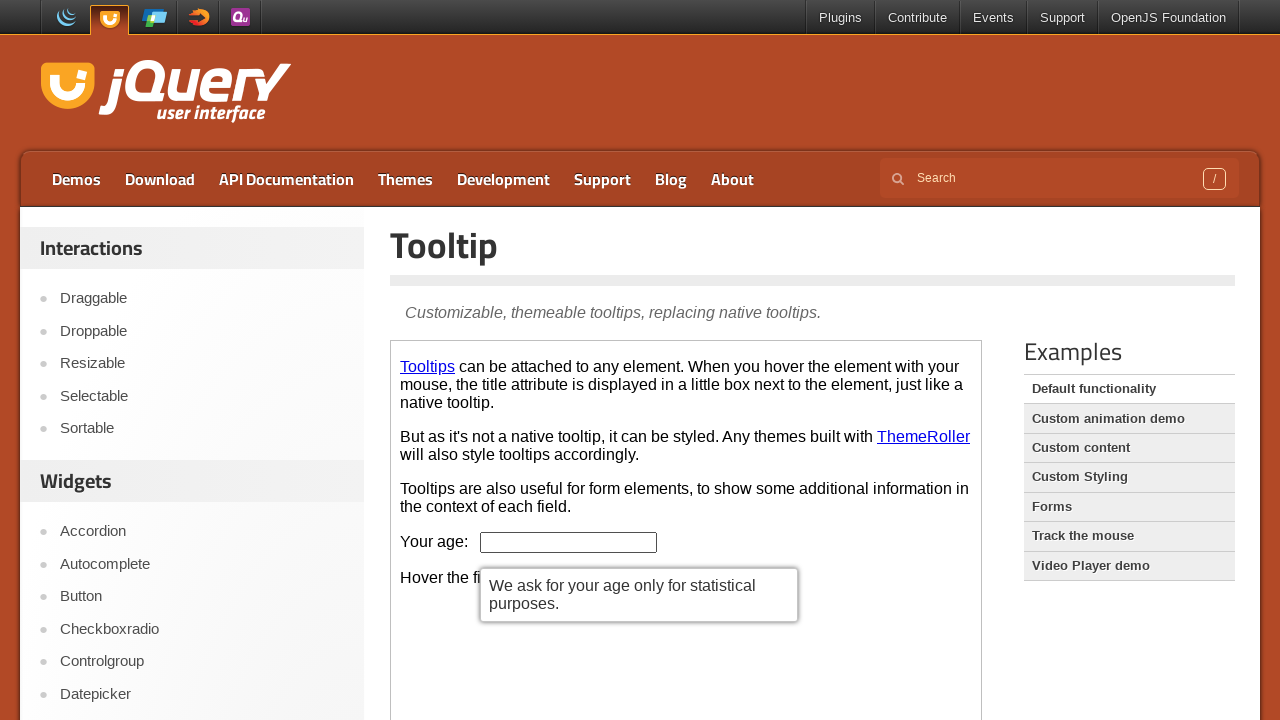